Tests dismissing a JavaScript confirm dialog by clicking the confirm button and canceling the dialog

Starting URL: http://the-internet.herokuapp.com/javascript_alerts

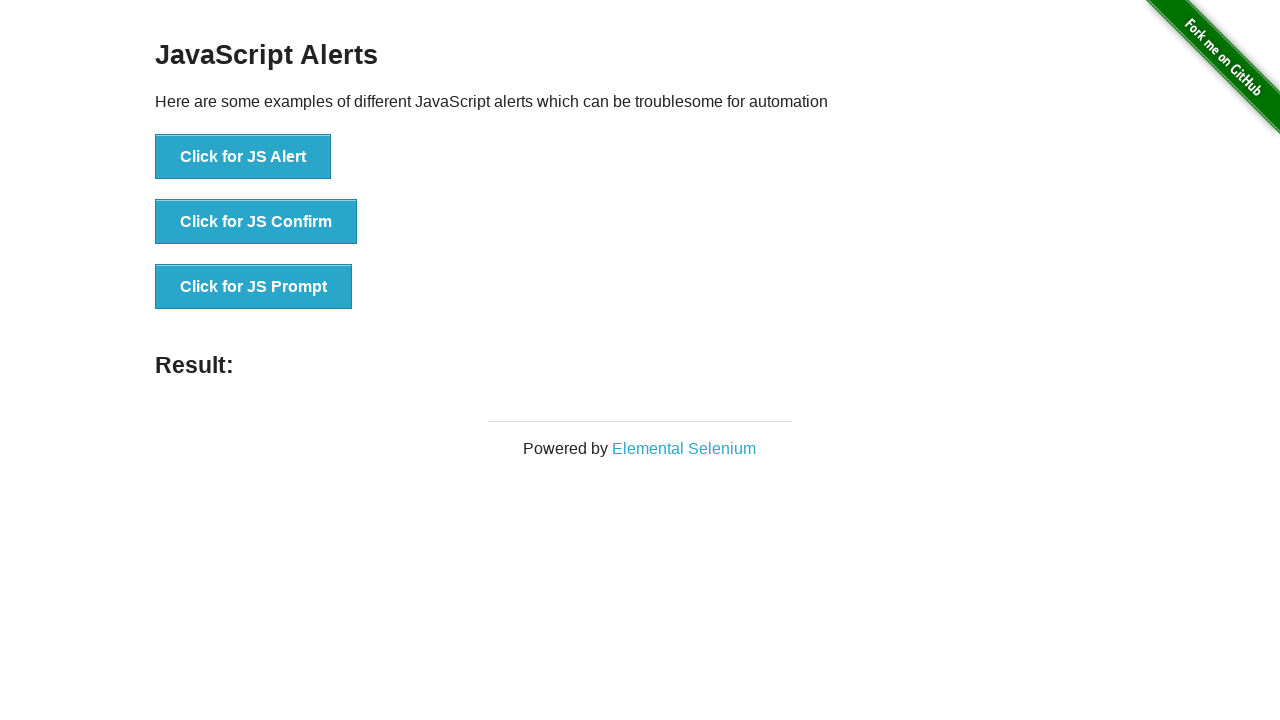

Clicked button to trigger JavaScript confirm dialog at (256, 222) on button[onclick='jsConfirm()']
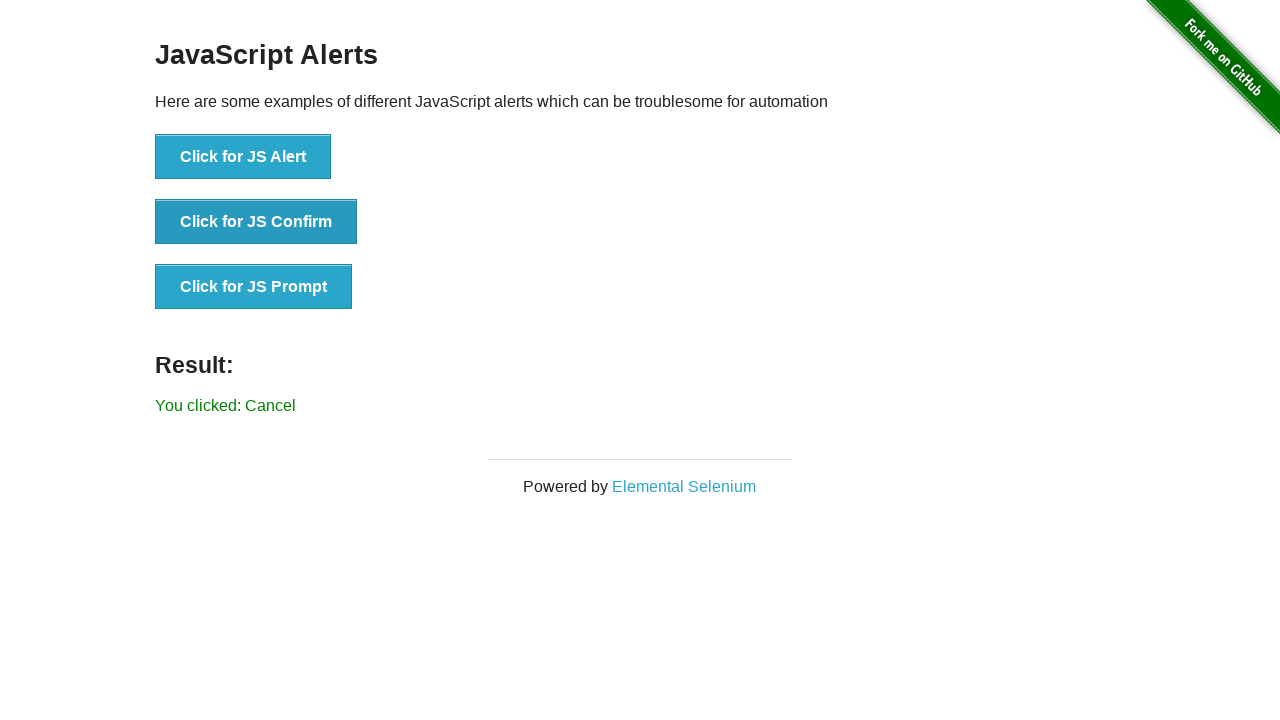

Set up dialog handler to dismiss the confirm dialog
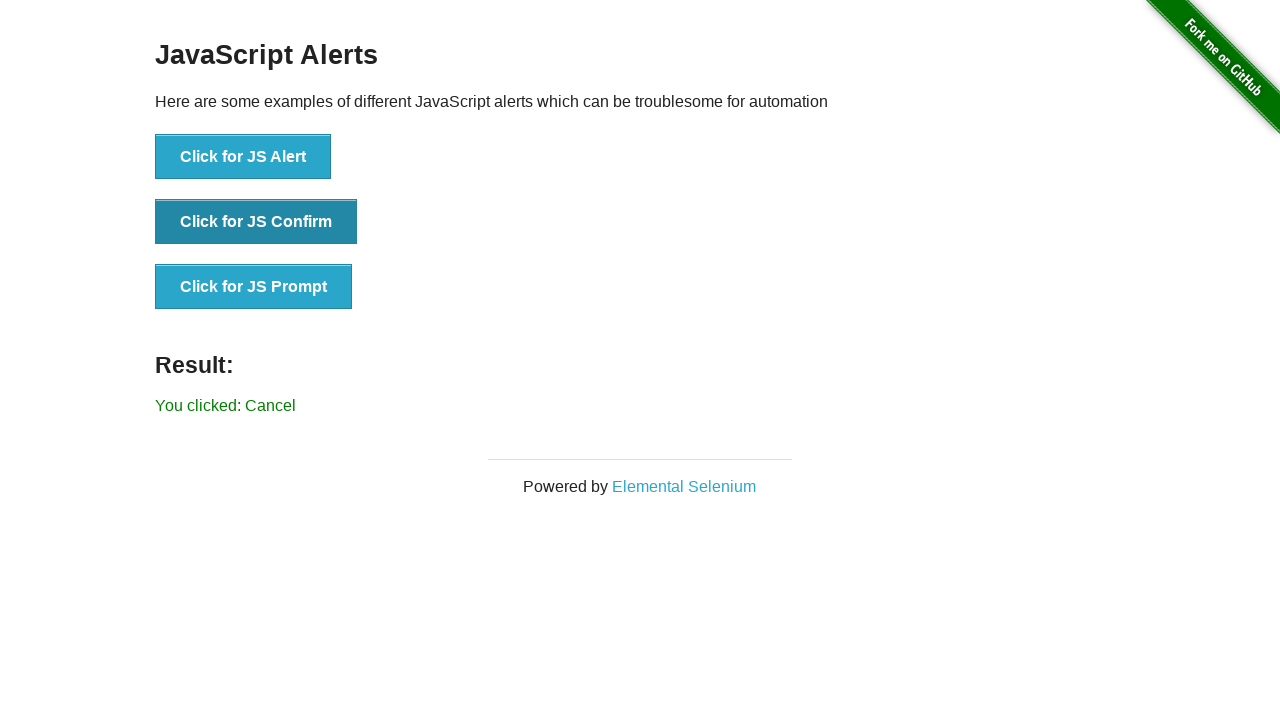

Verified result text shows 'You clicked: Cancel' confirming dialog was dismissed
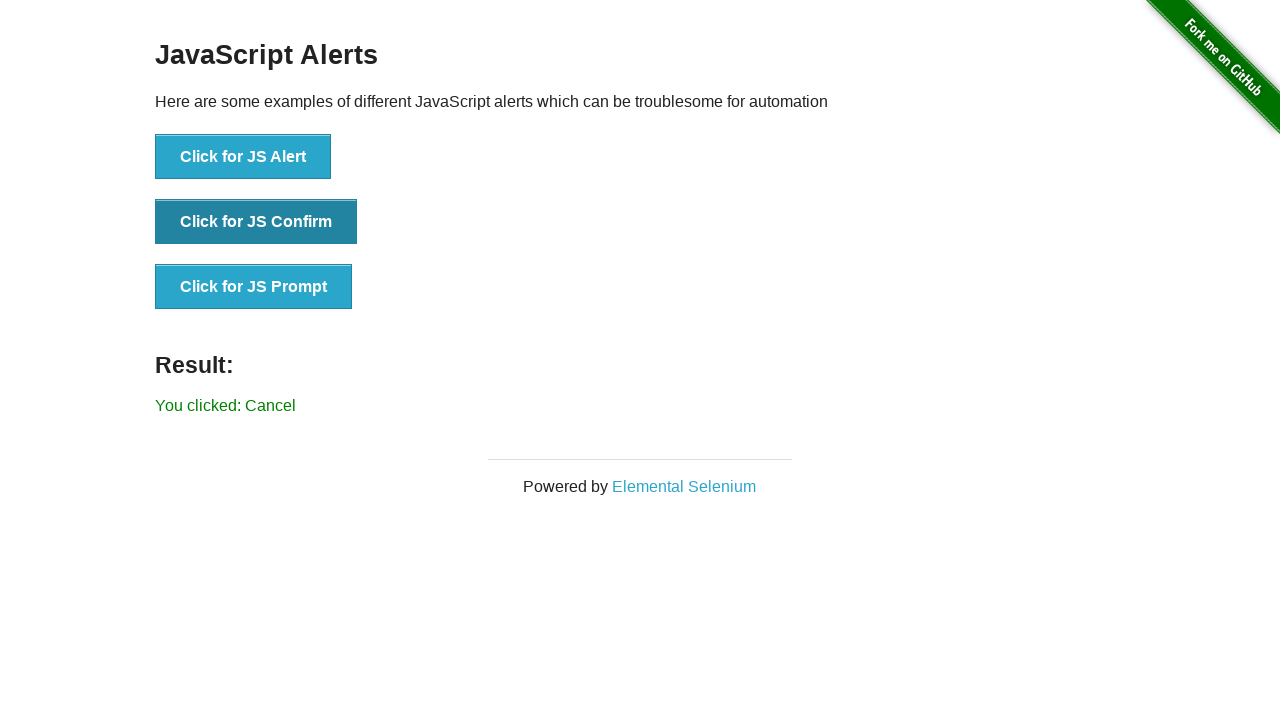

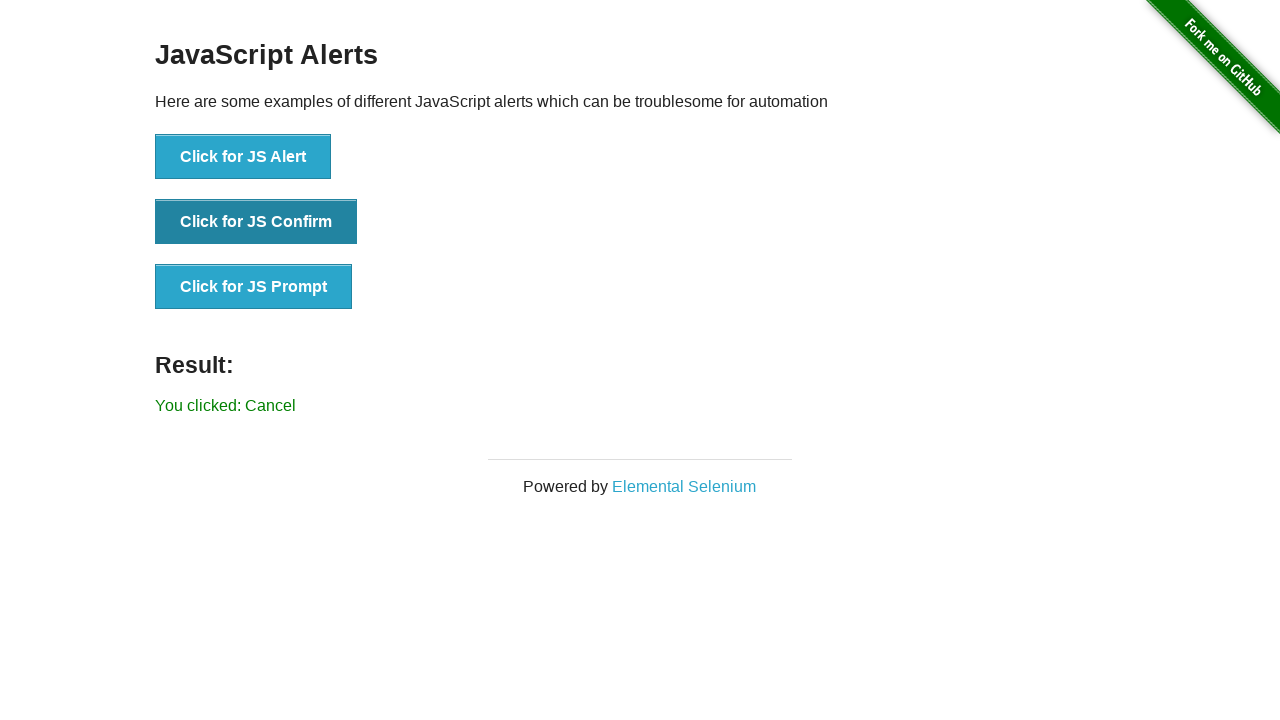